Tests navigation to Browse Languages and back to home, verifying the welcome message is displayed.

Starting URL: http://www.99-bottles-of-beer.net/

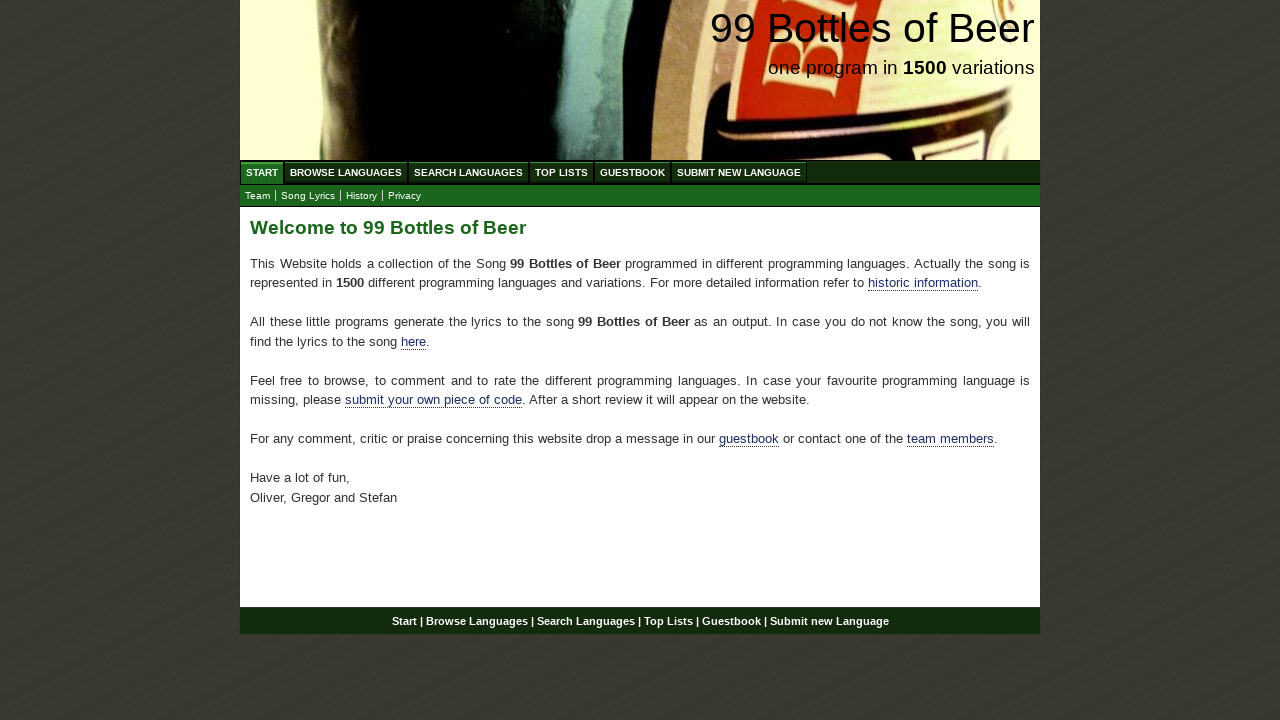

Clicked on Browse Languages link at (346, 172) on #menu li a[href='/abc.html']
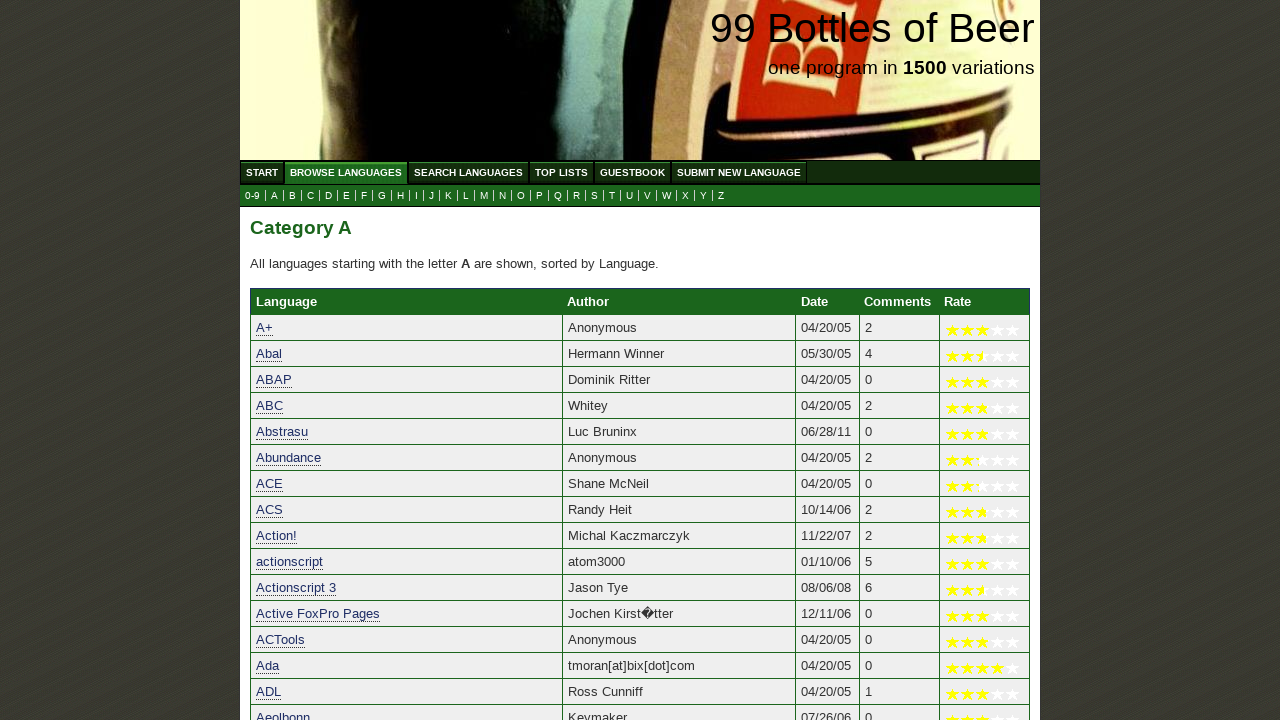

Clicked on Start/Home link to navigate back at (262, 172) on #menu li a[href='/']
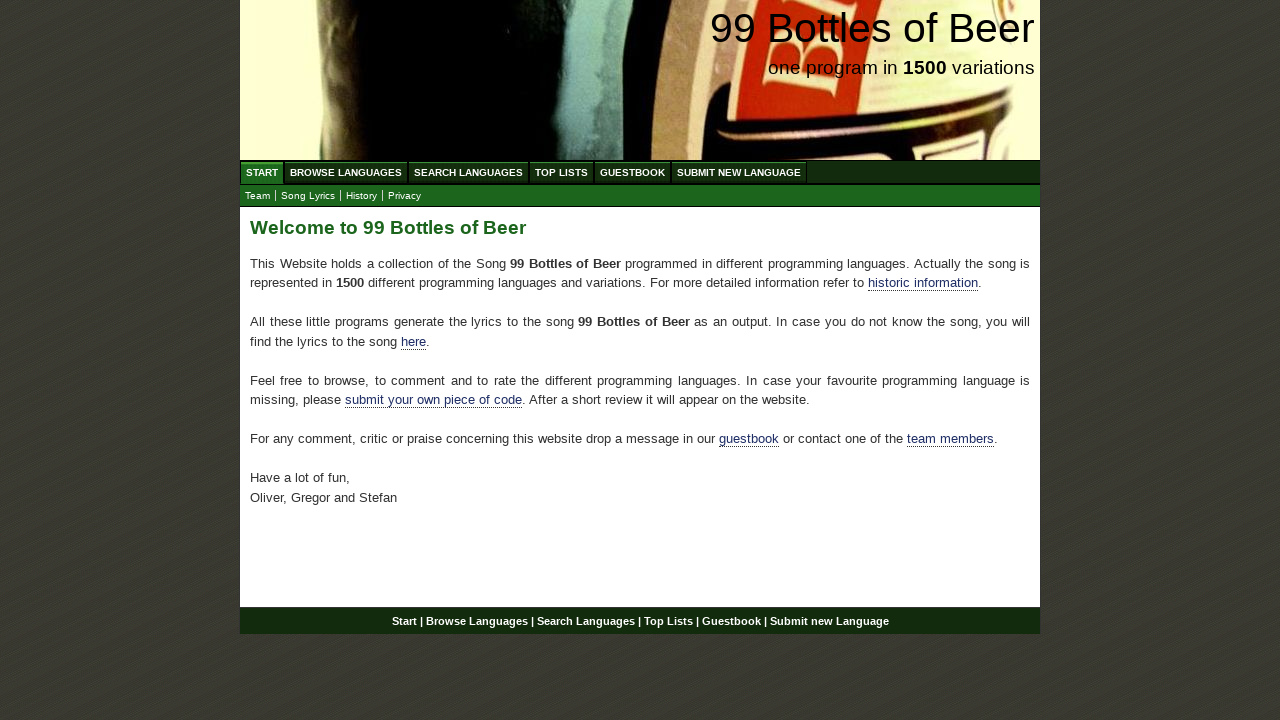

Welcome message is displayed on home page
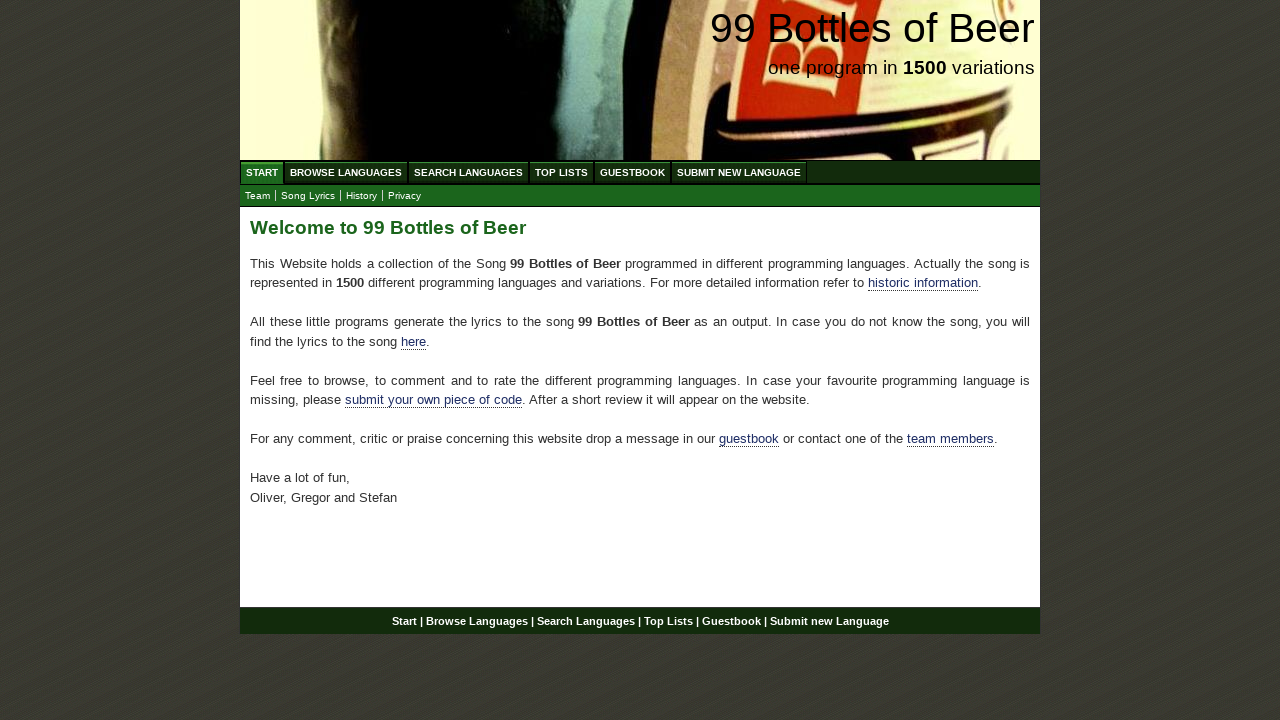

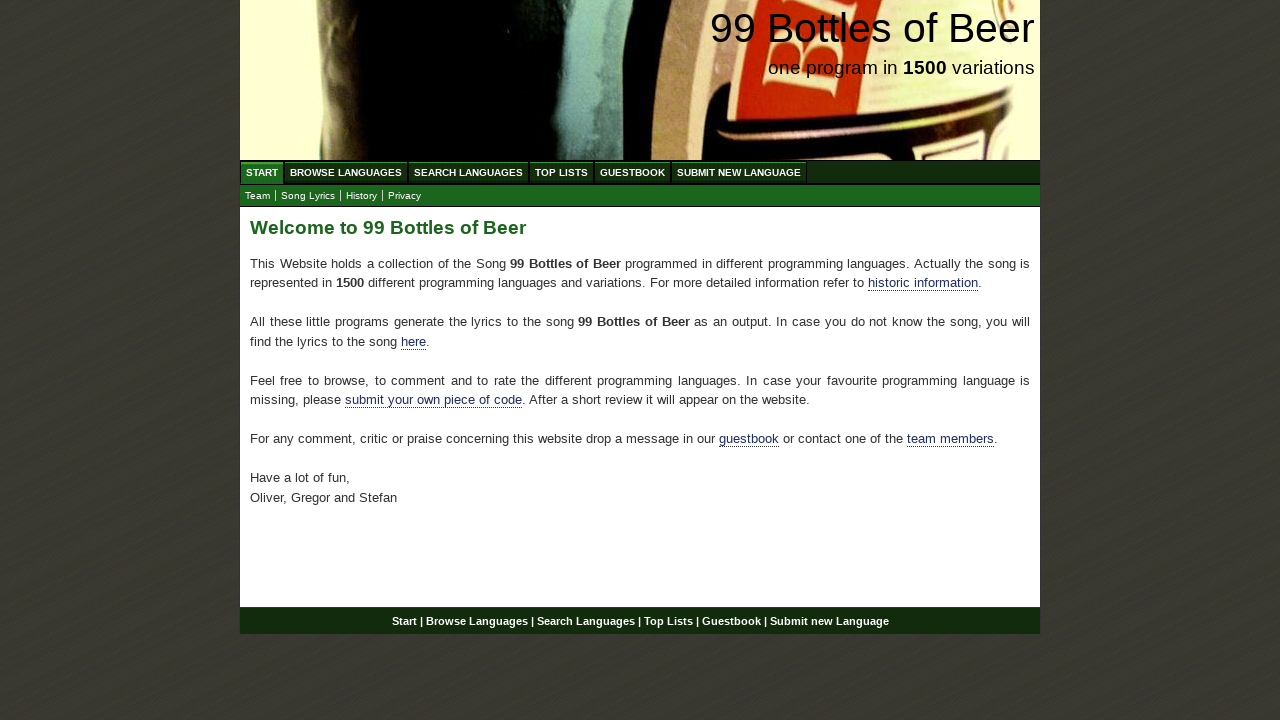